Verifies the page title of SpiceJet website

Starting URL: https://www.spicejet.com

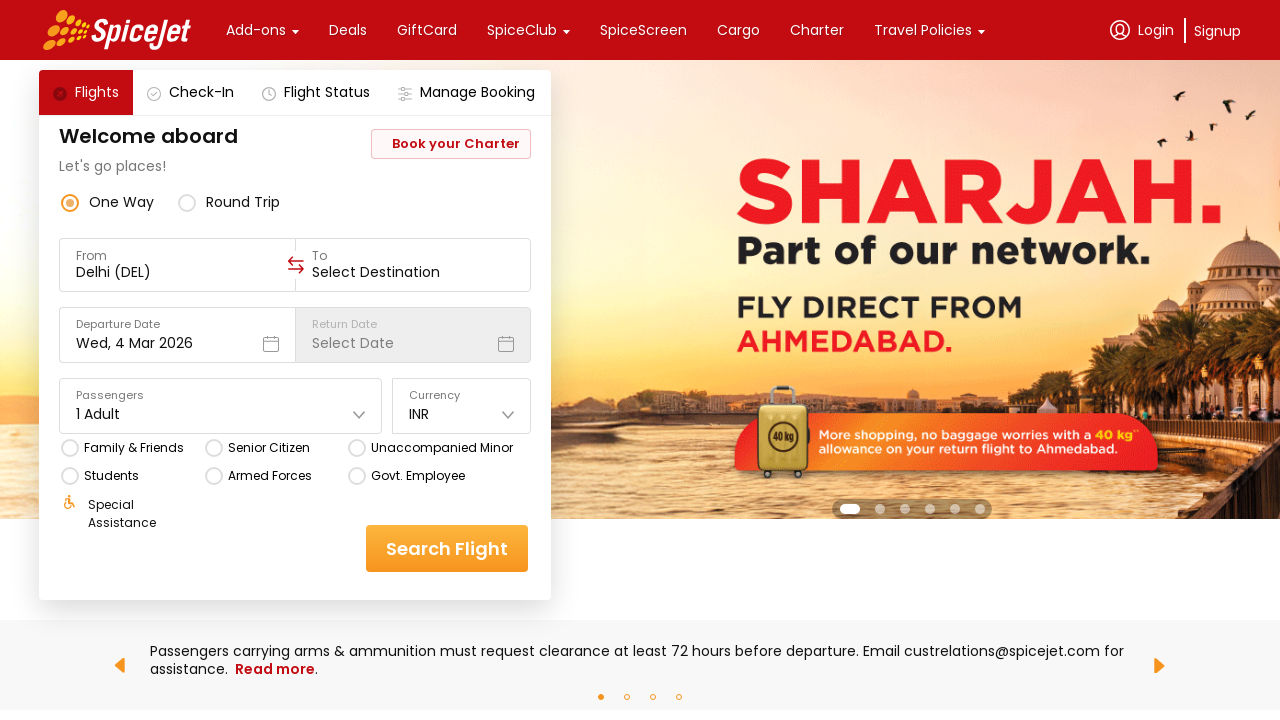

Verified that 'SpiceJet' is present in the page title
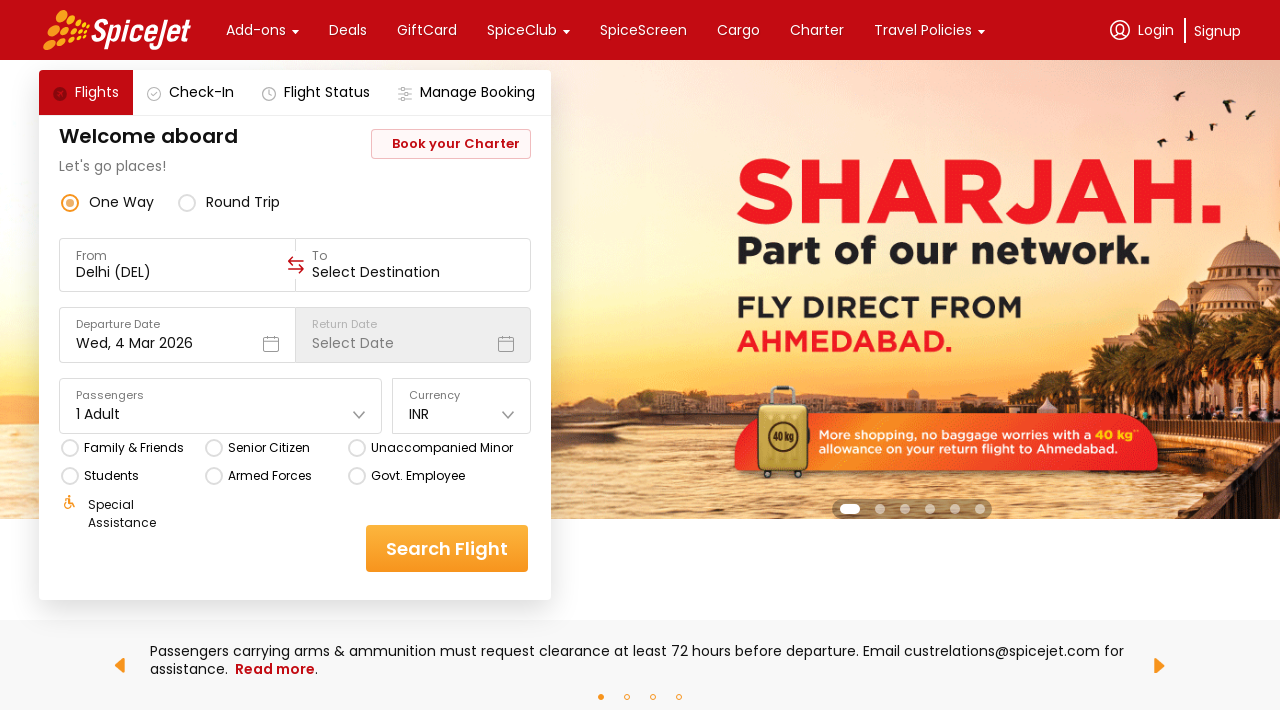

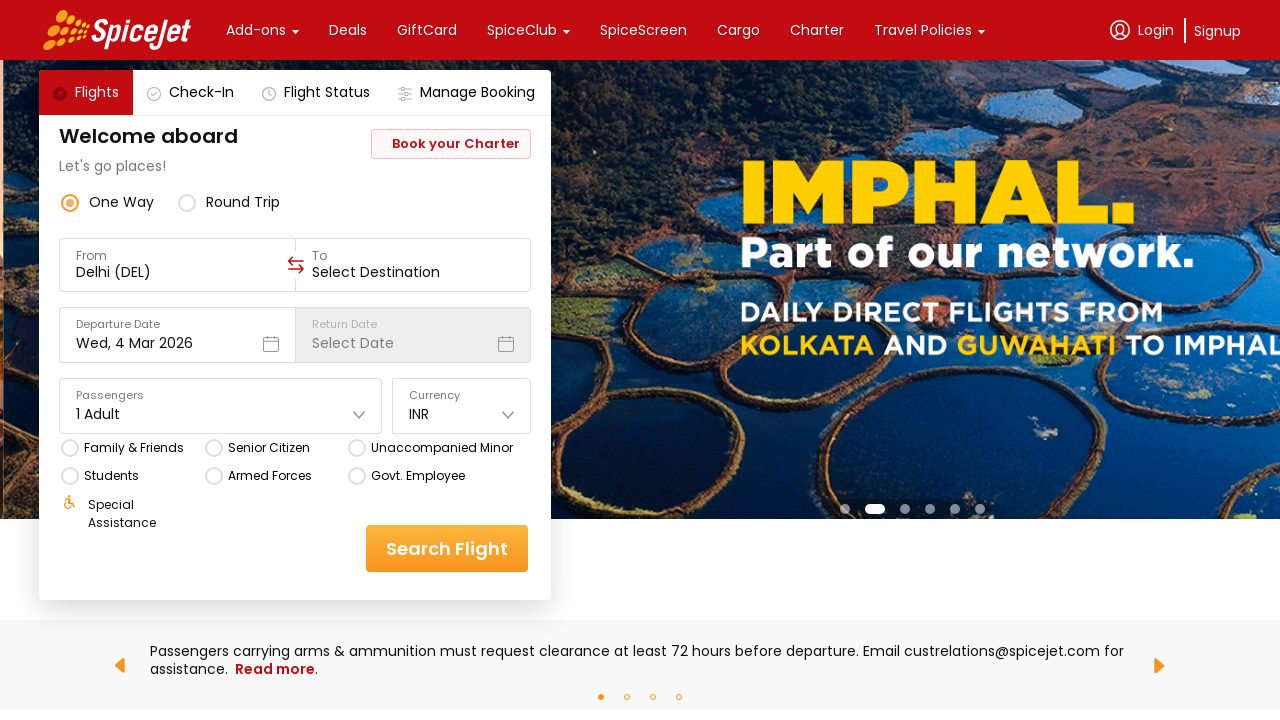